Navigates to an automation practice page and verifies the presence of a product table, checking that it contains rows and columns with data.

Starting URL: https://rahulshettyacademy.com/AutomationPractice/

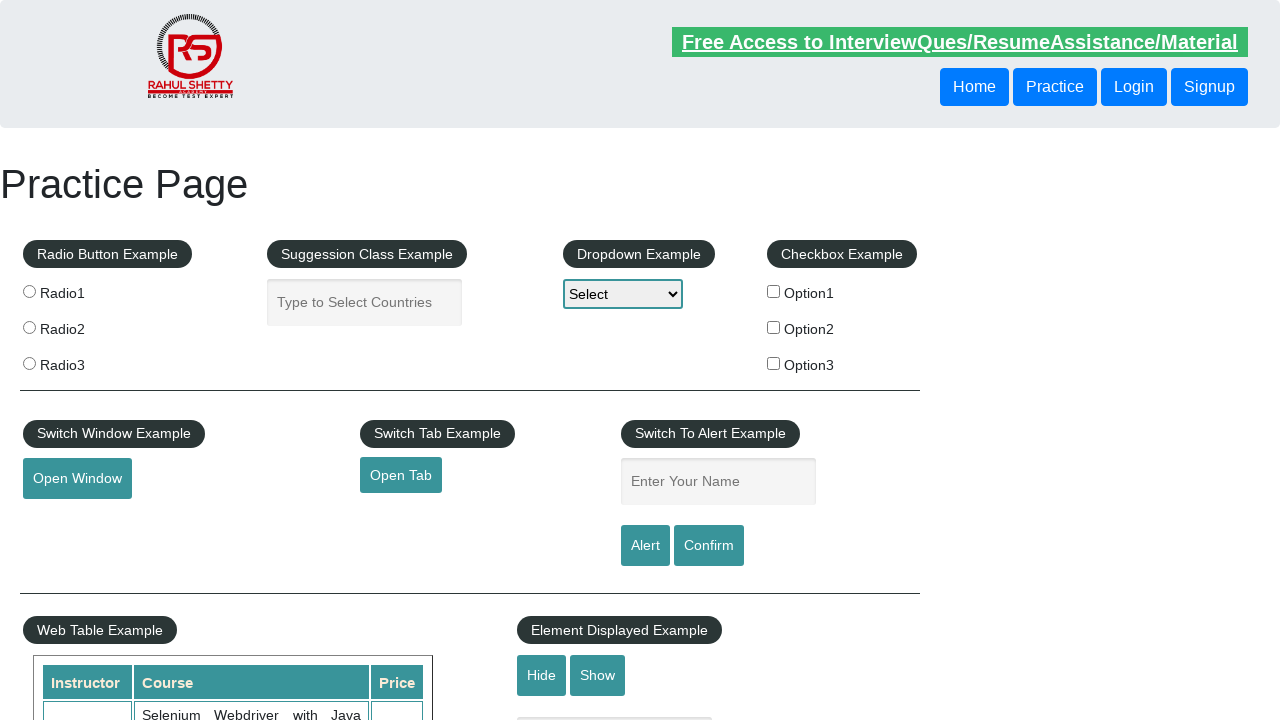

Navigated to automation practice page
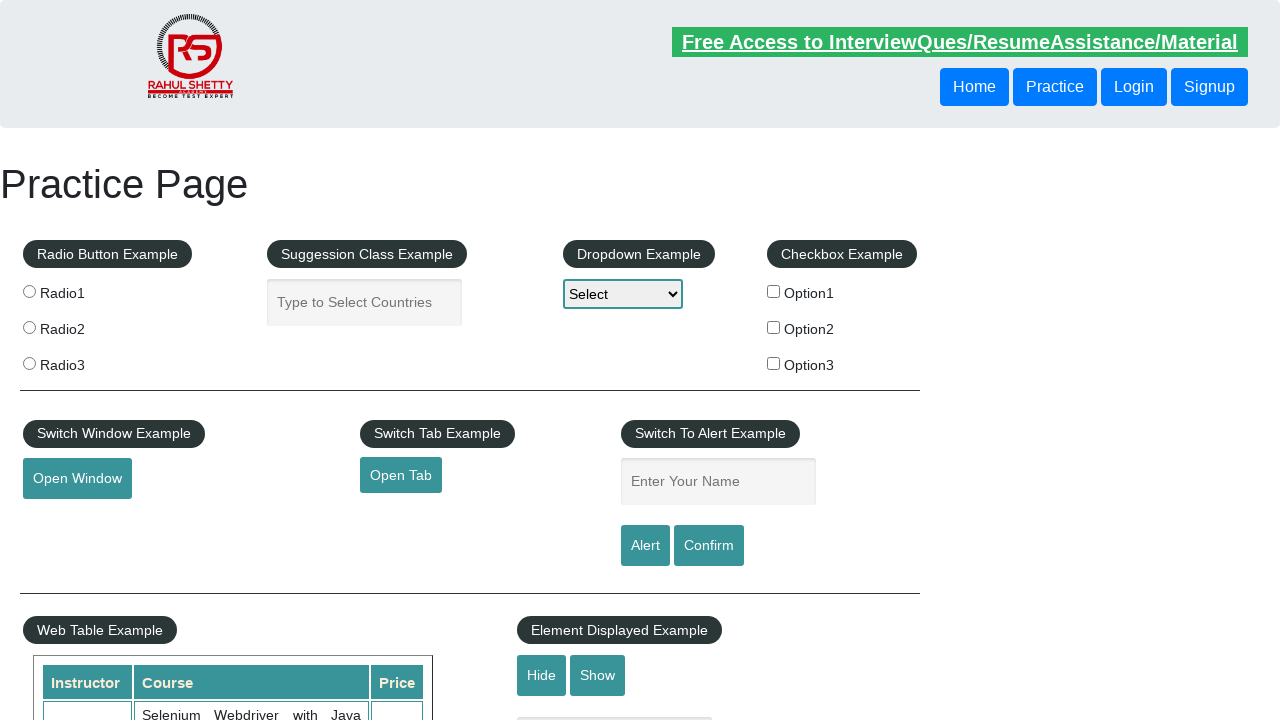

Product table selector is visible
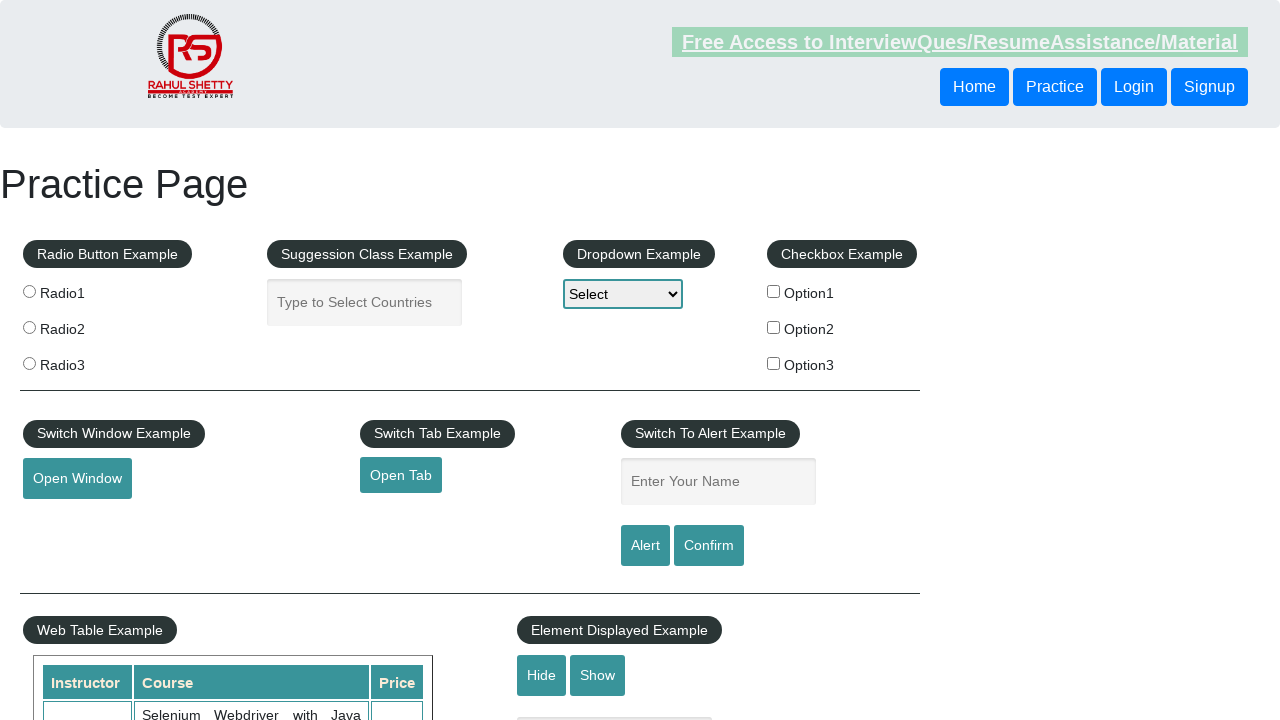

Located product table element
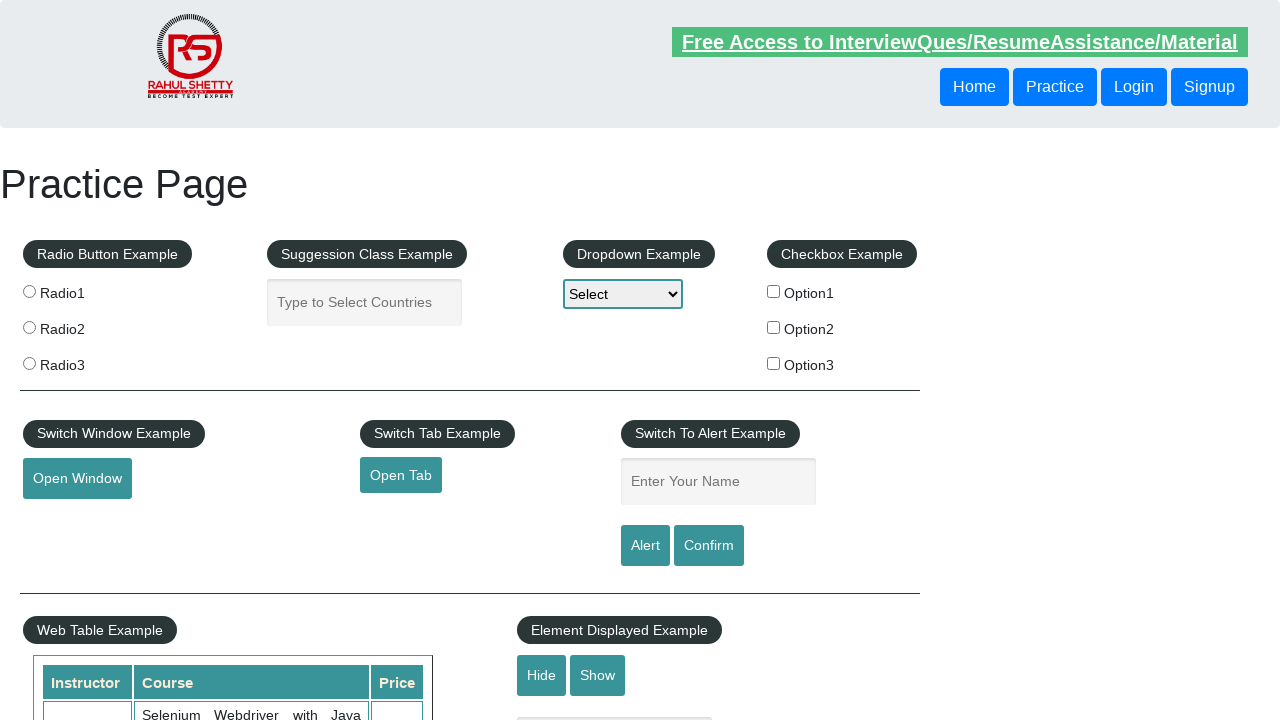

Located all table rows
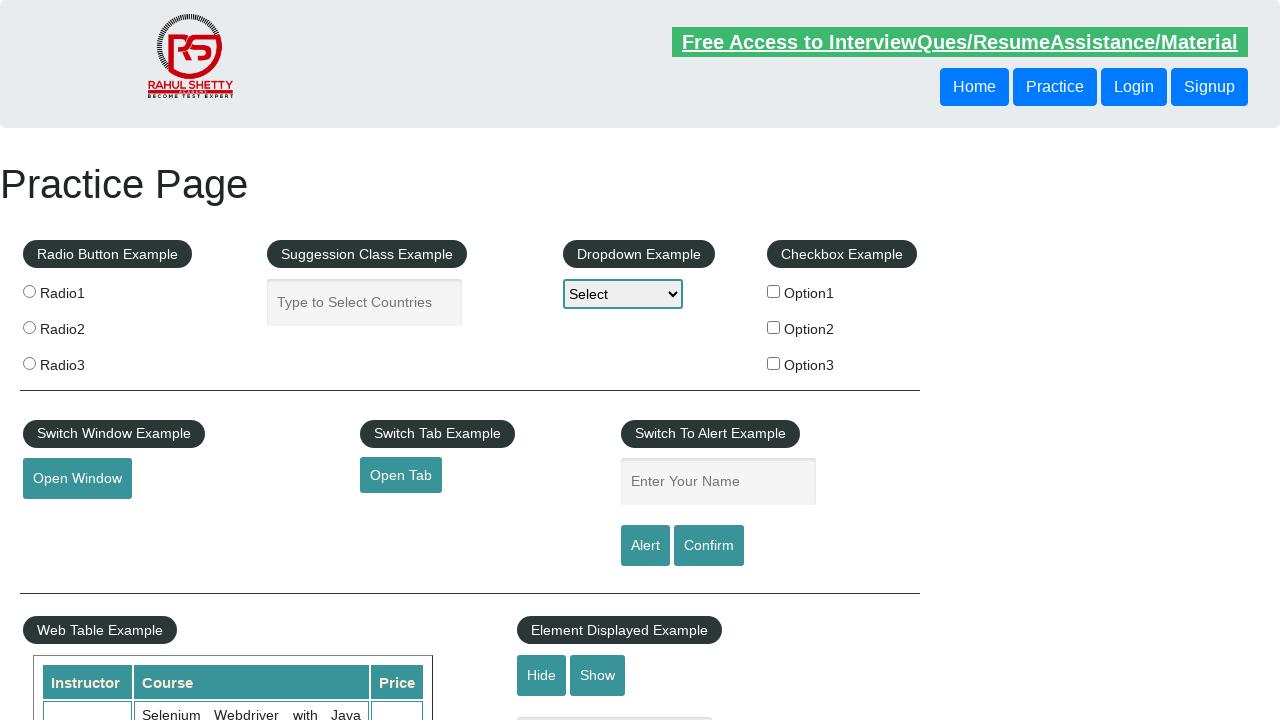

First table row is available
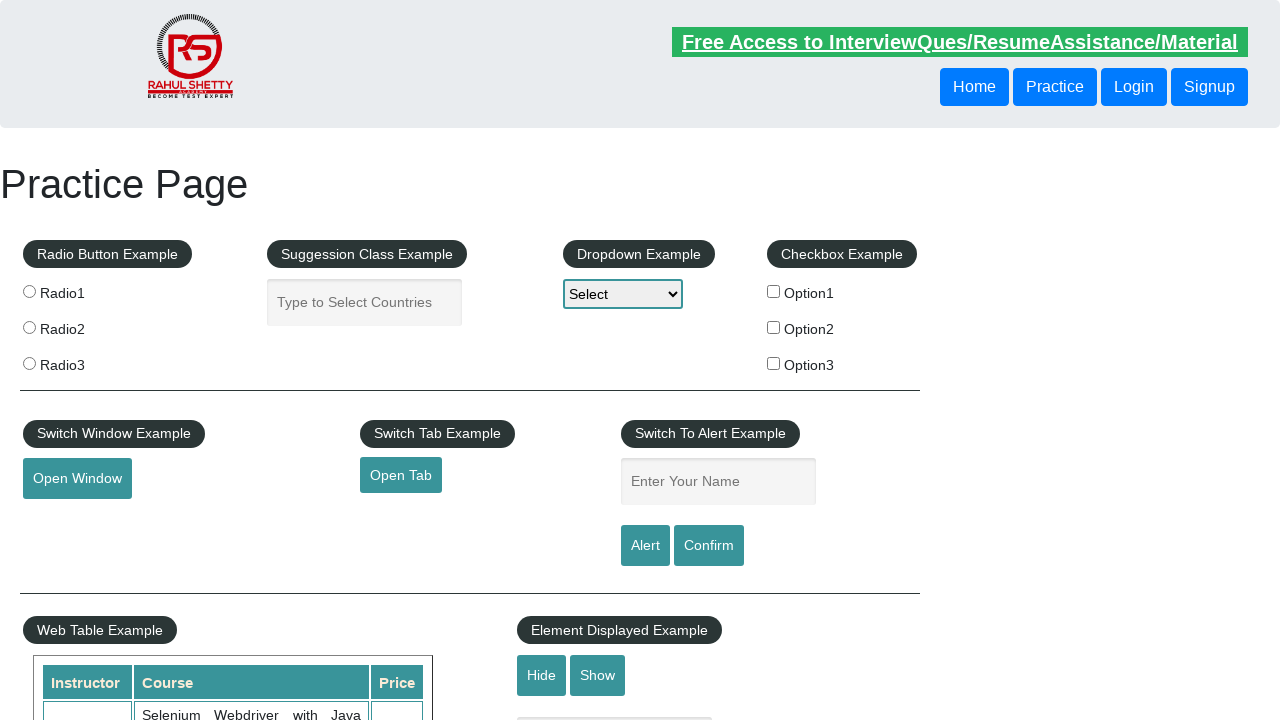

Located second data row in table
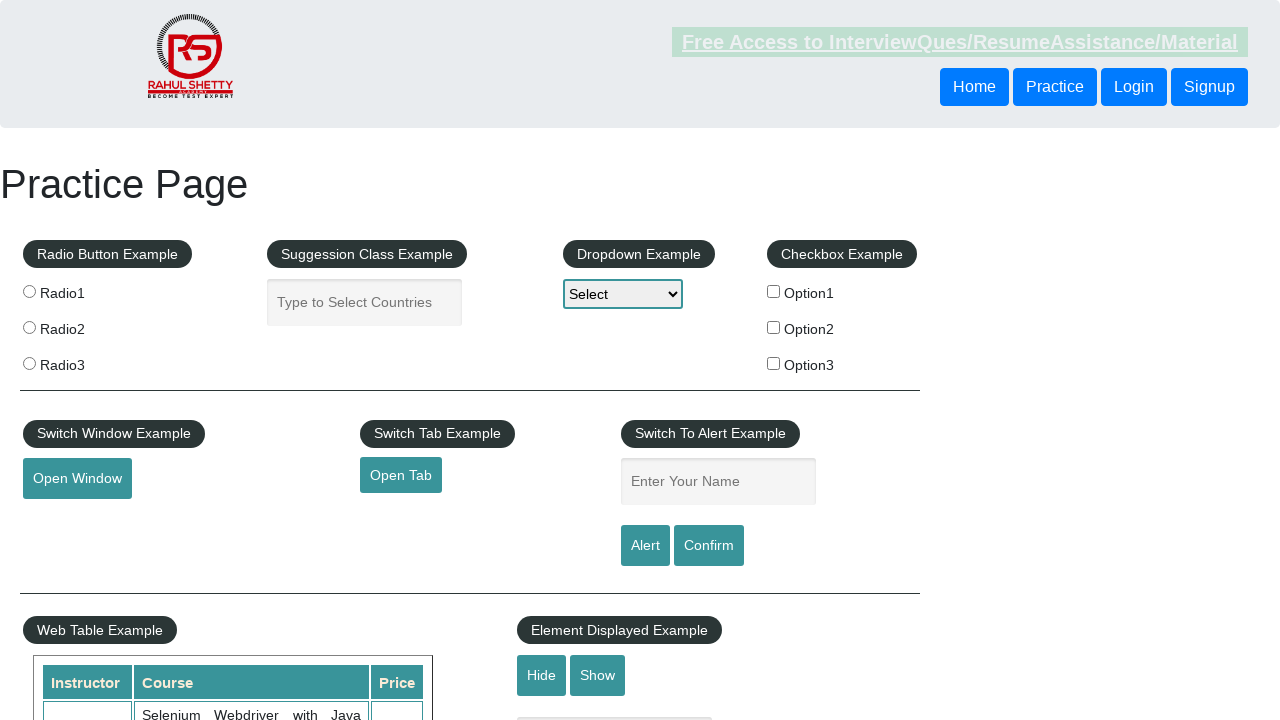

Second data row is ready
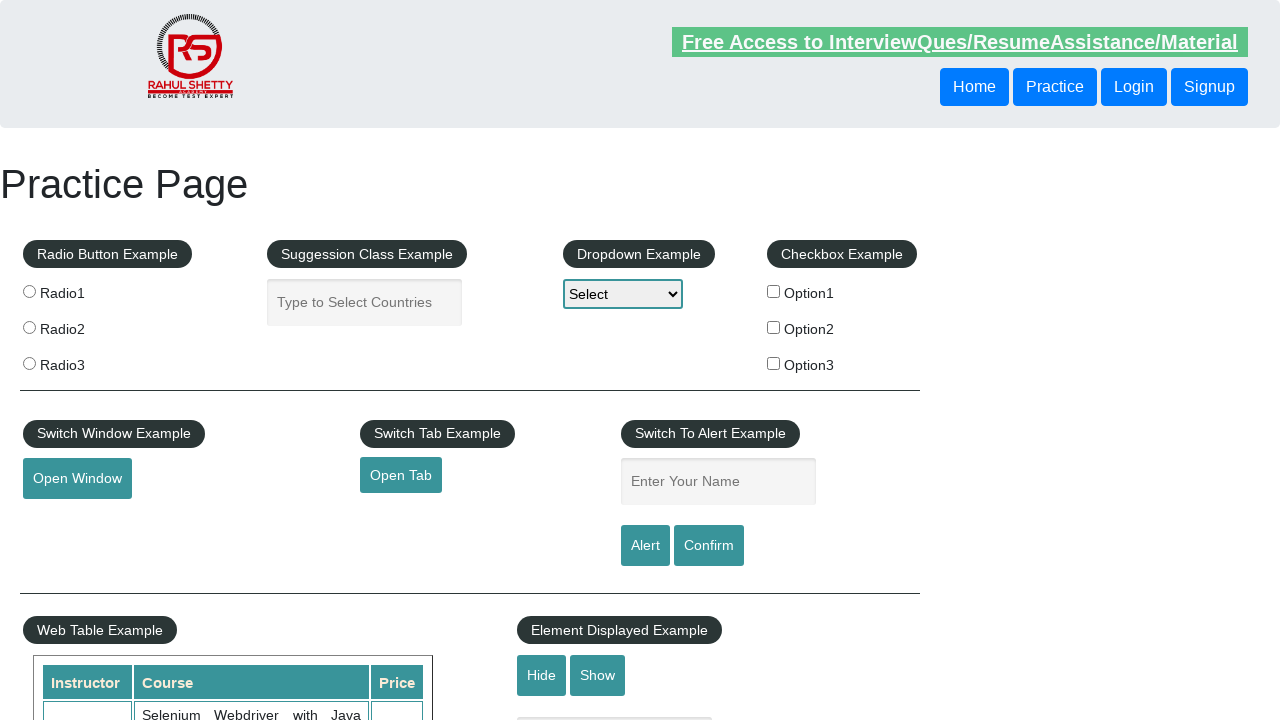

Located all cells in second data row
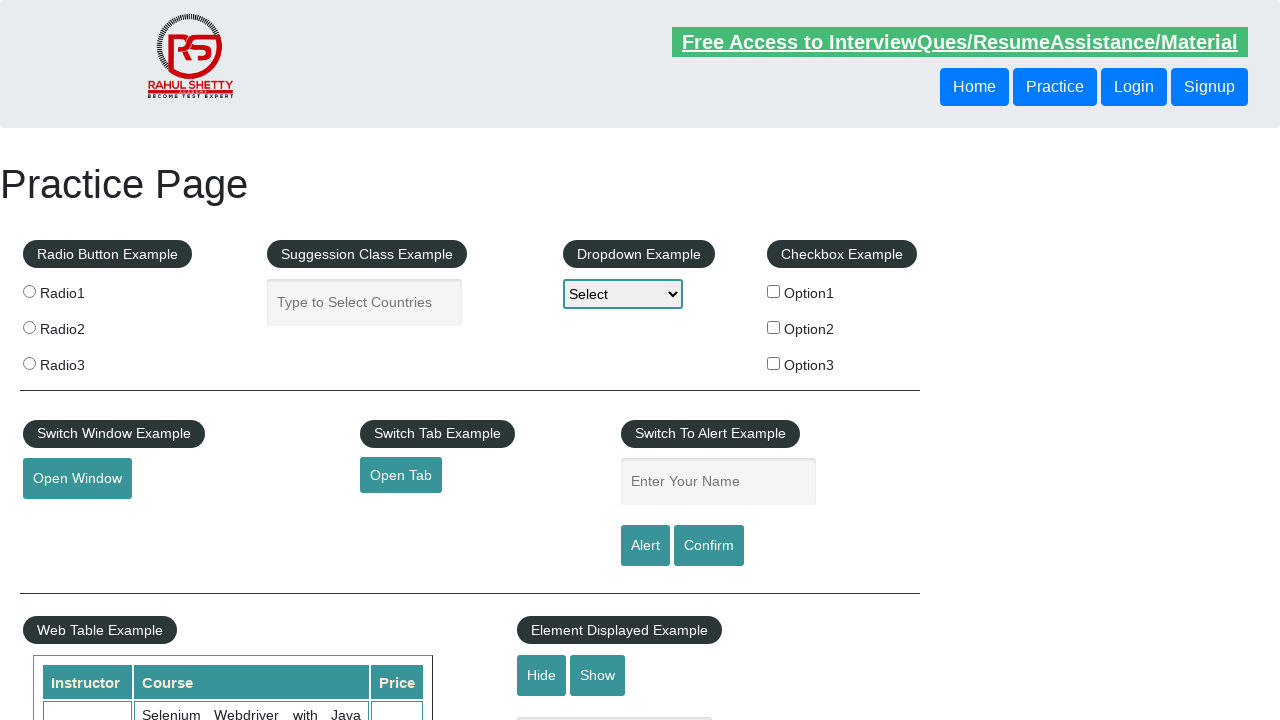

First cell in second data row is available
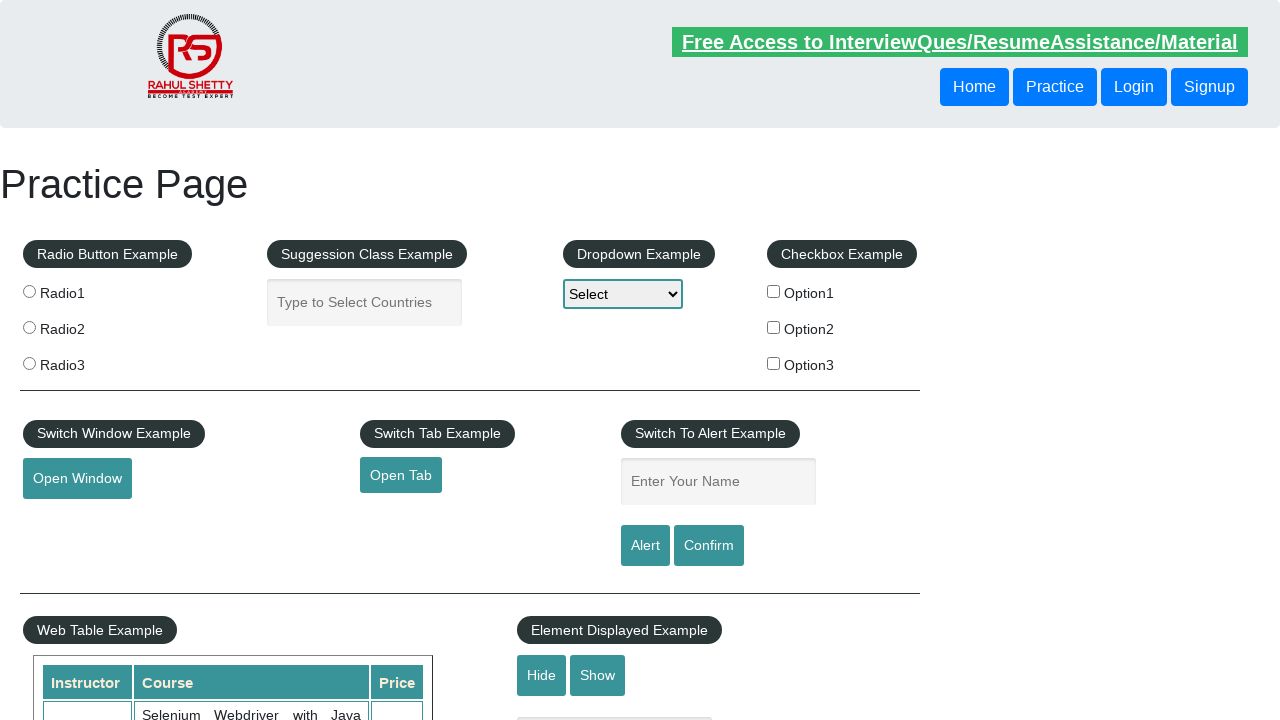

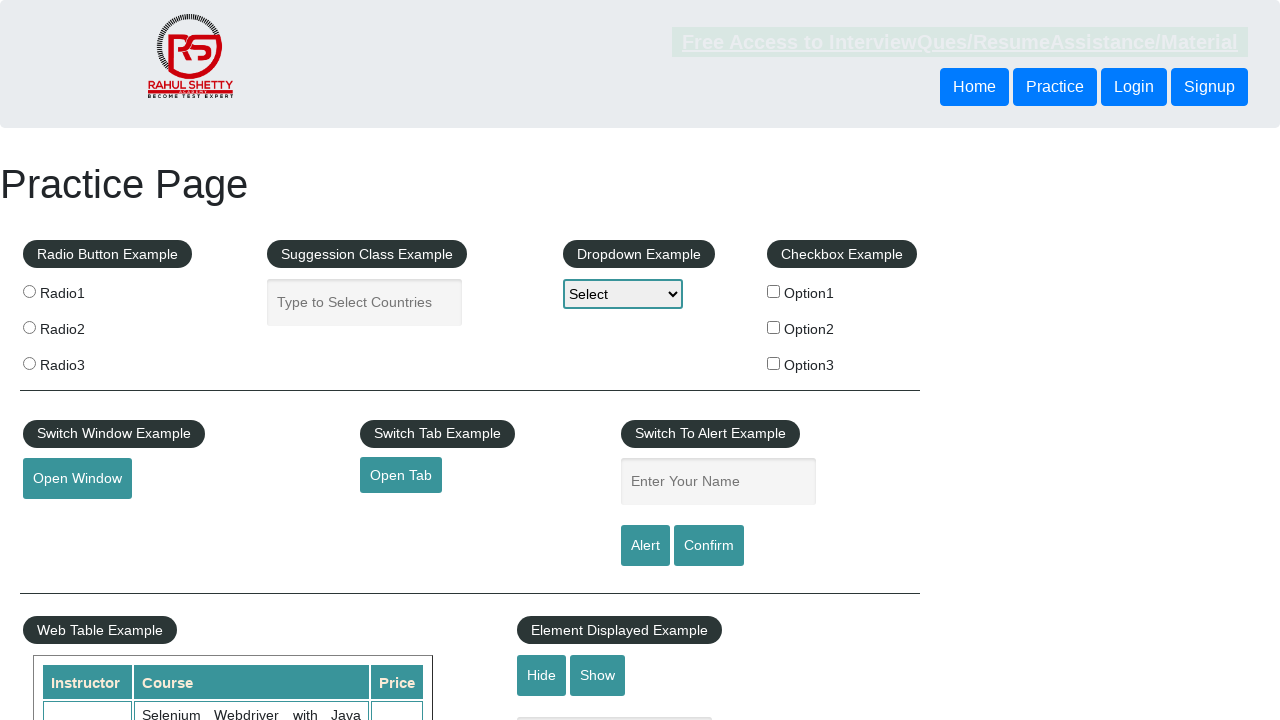